Tests a registration form by filling in required fields (name, email, phone, address) and verifying that the form submission is successful with a congratulations message.

Starting URL: http://suninjuly.github.io/registration2.html

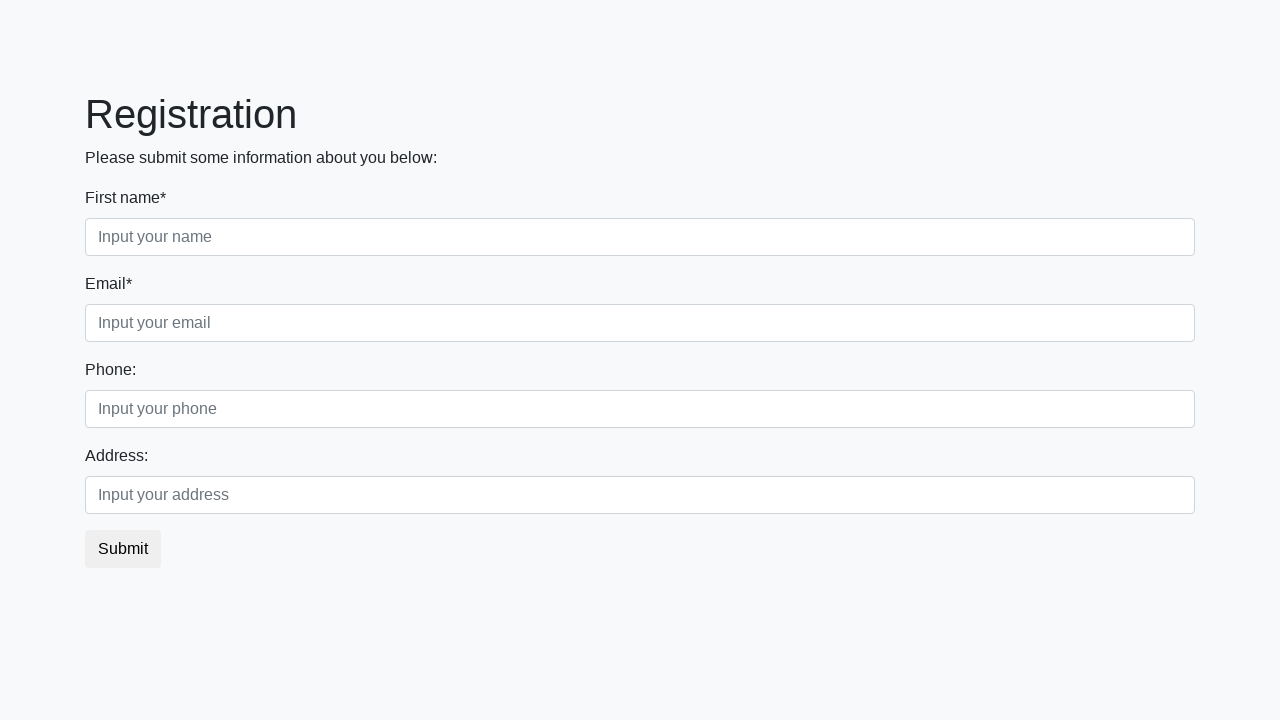

Filled first name field with 'Michael' on input:first-of-type
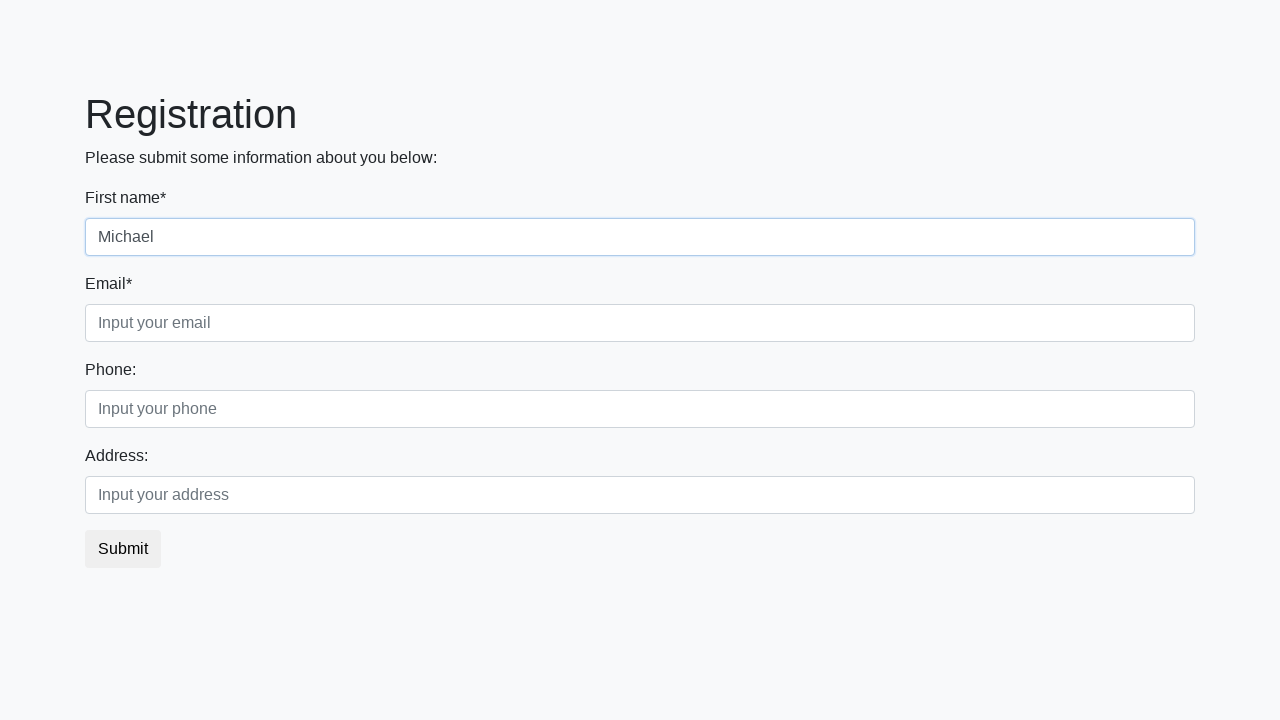

Filled email field with 'michael.test@example.com' on input[placeholder='Input your email']
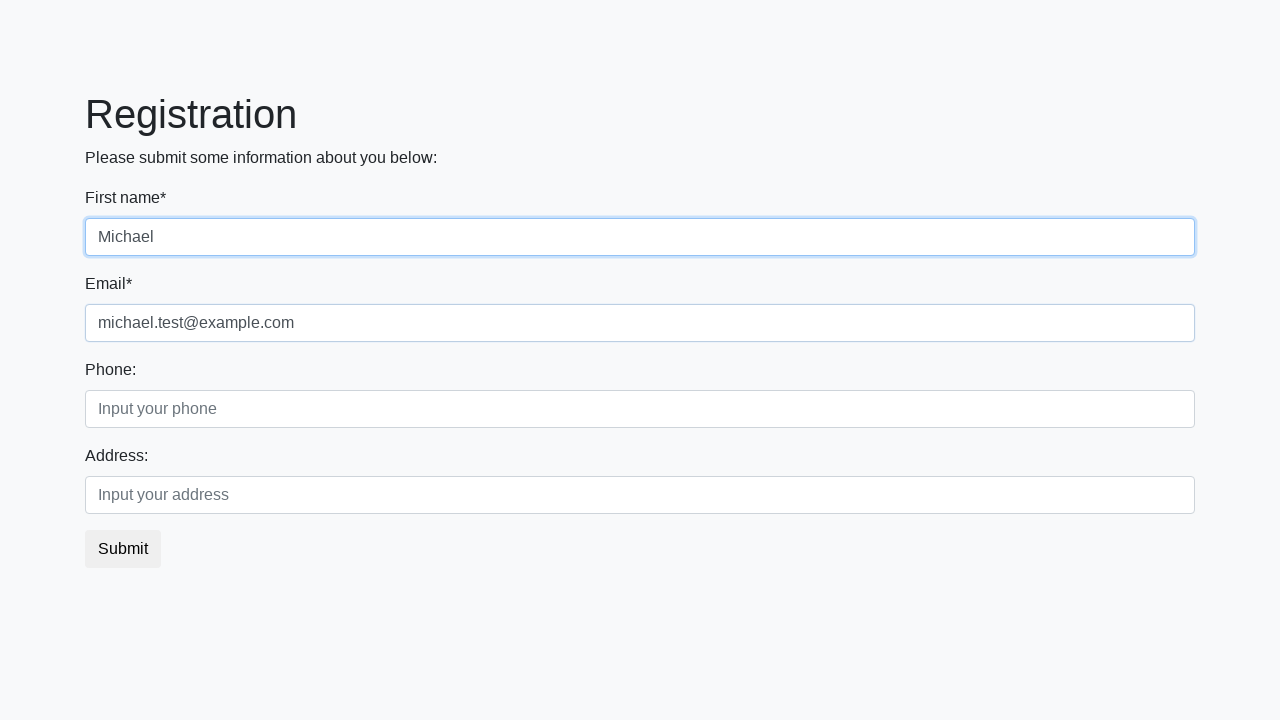

Filled phone field with '5551234567' on input[placeholder='Input your phone']
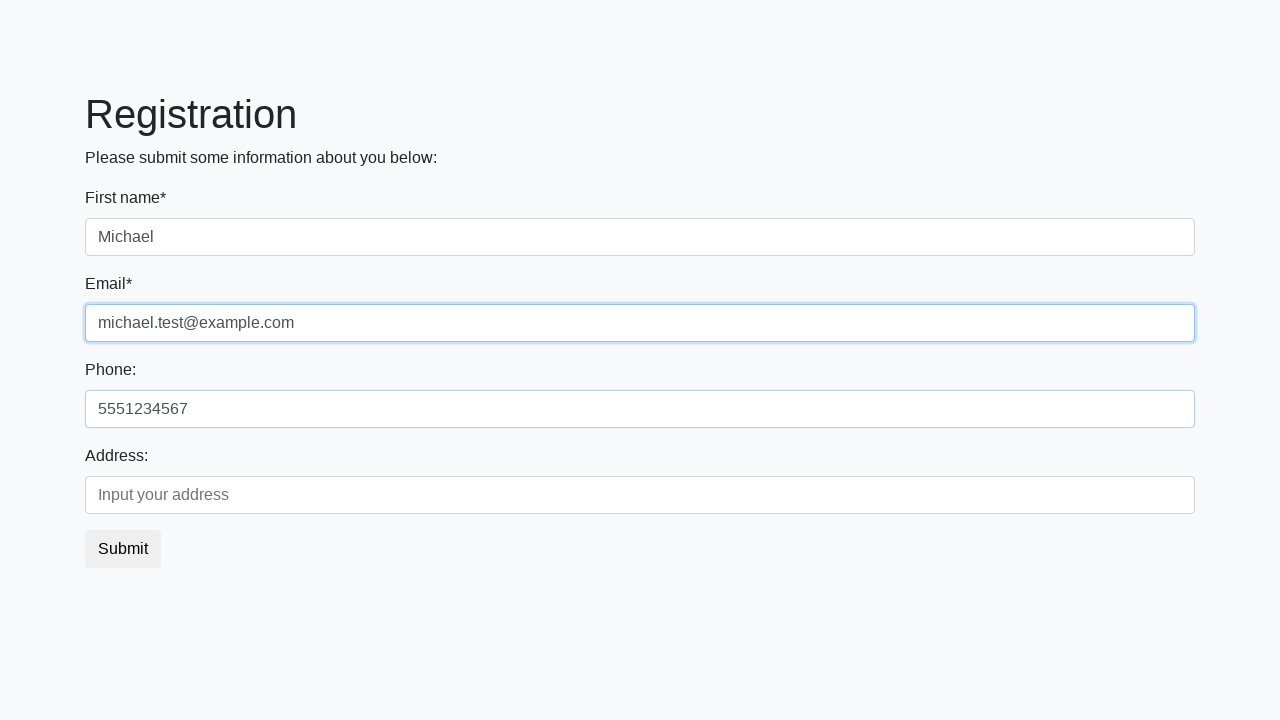

Filled address field with 'New York' on input[placeholder='Input your address']
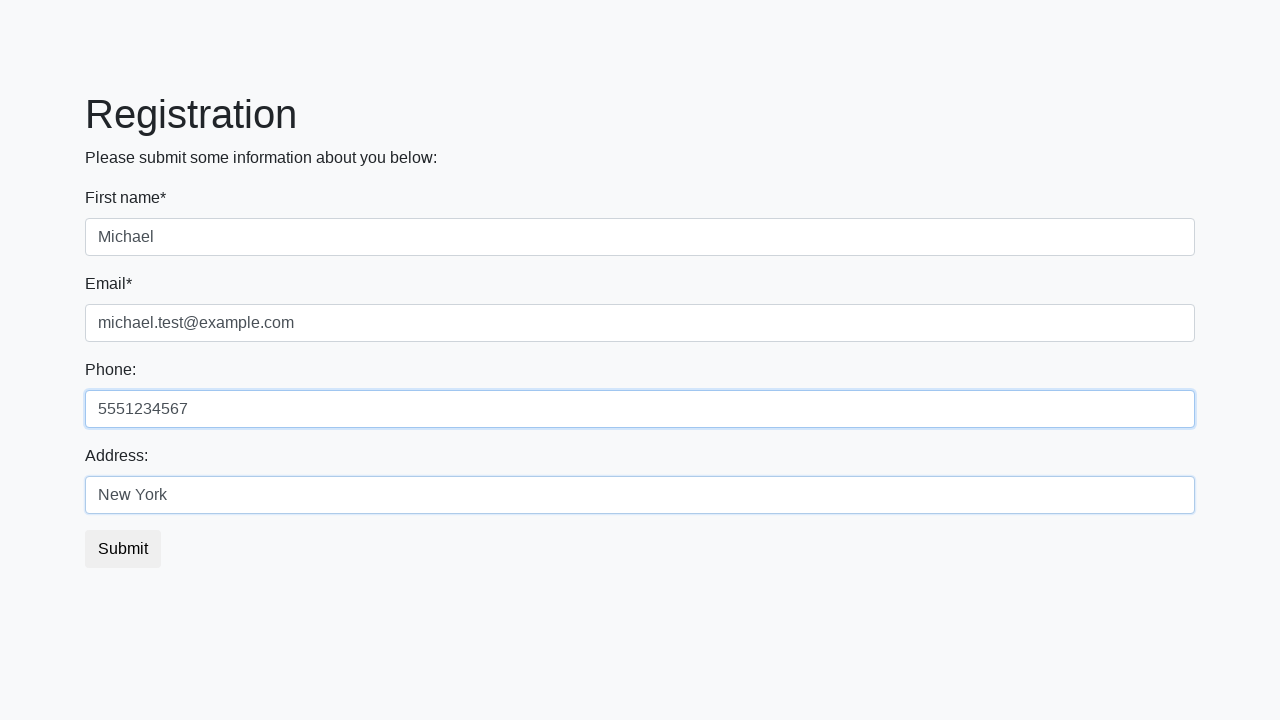

Clicked submit button to register at (123, 549) on .btn
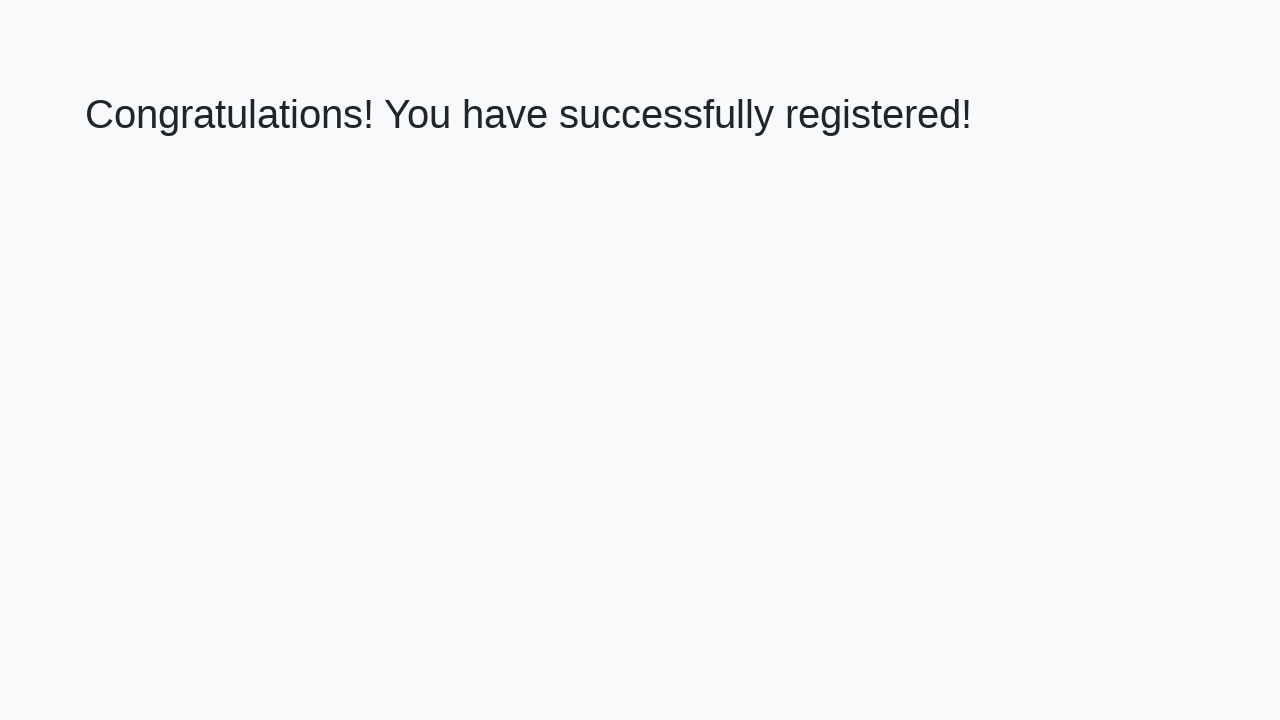

Success message heading loaded on page
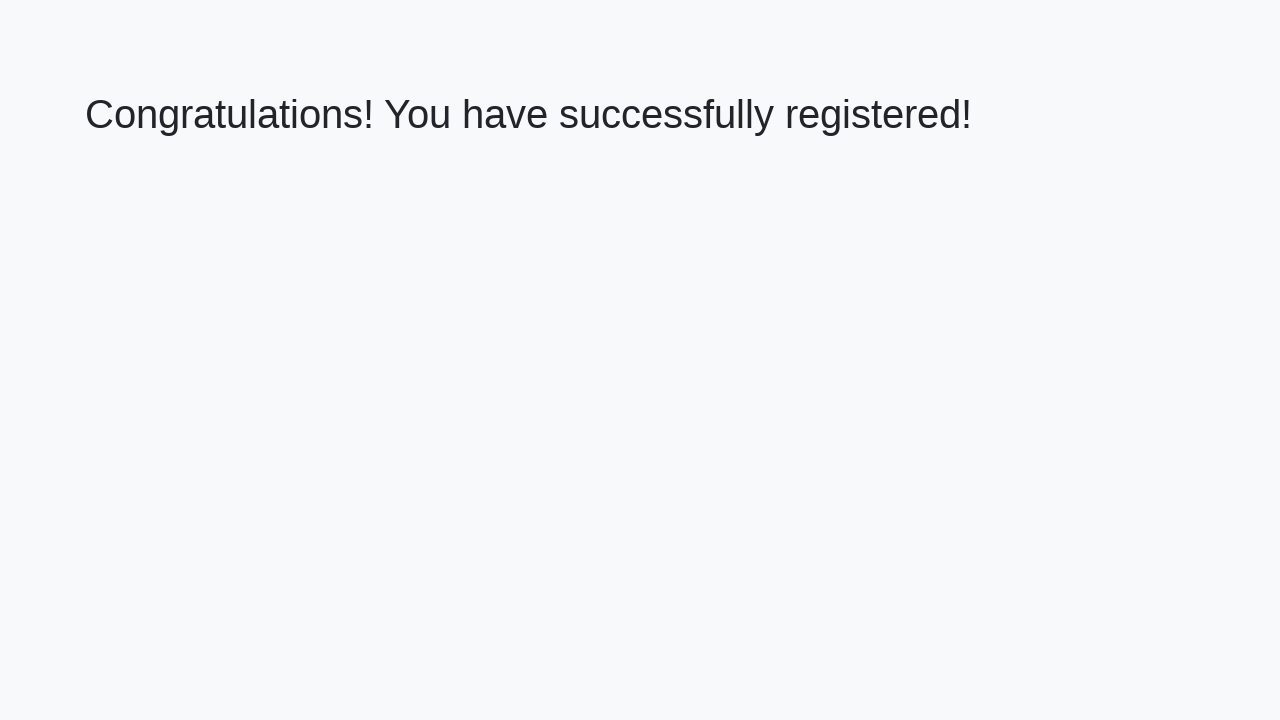

Verified congratulations message: 'Congratulations! You have successfully registered!'
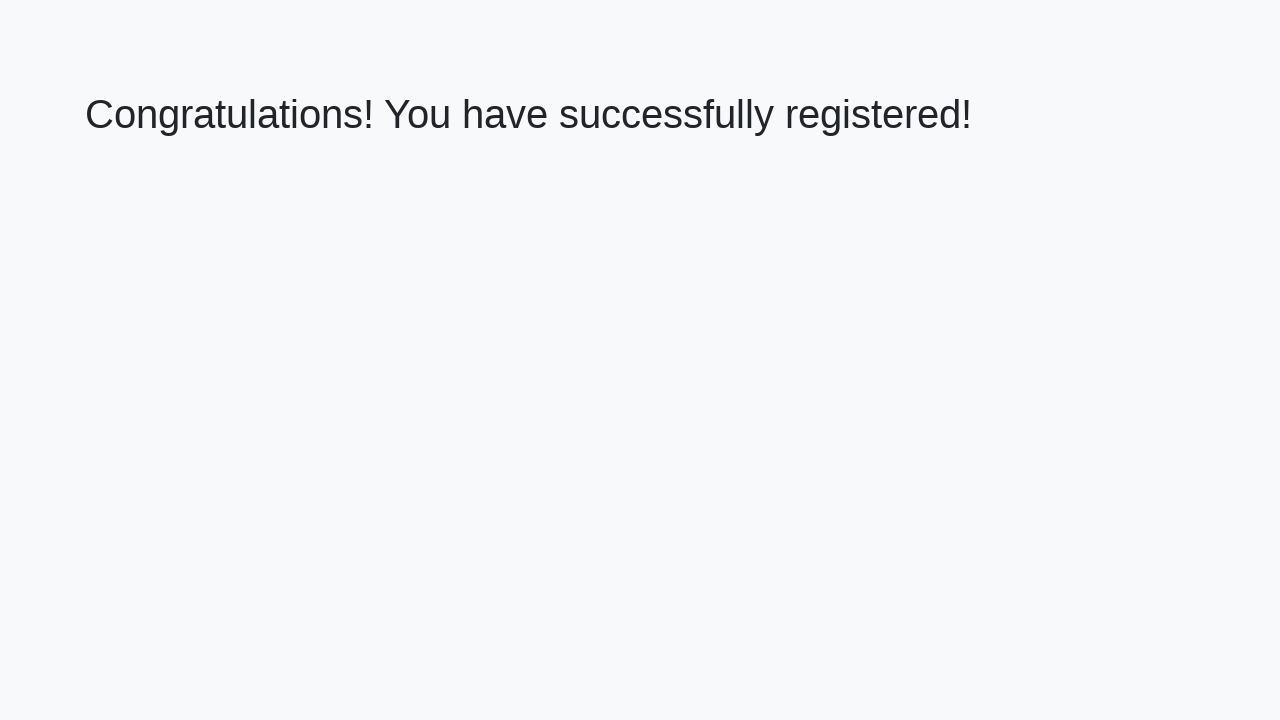

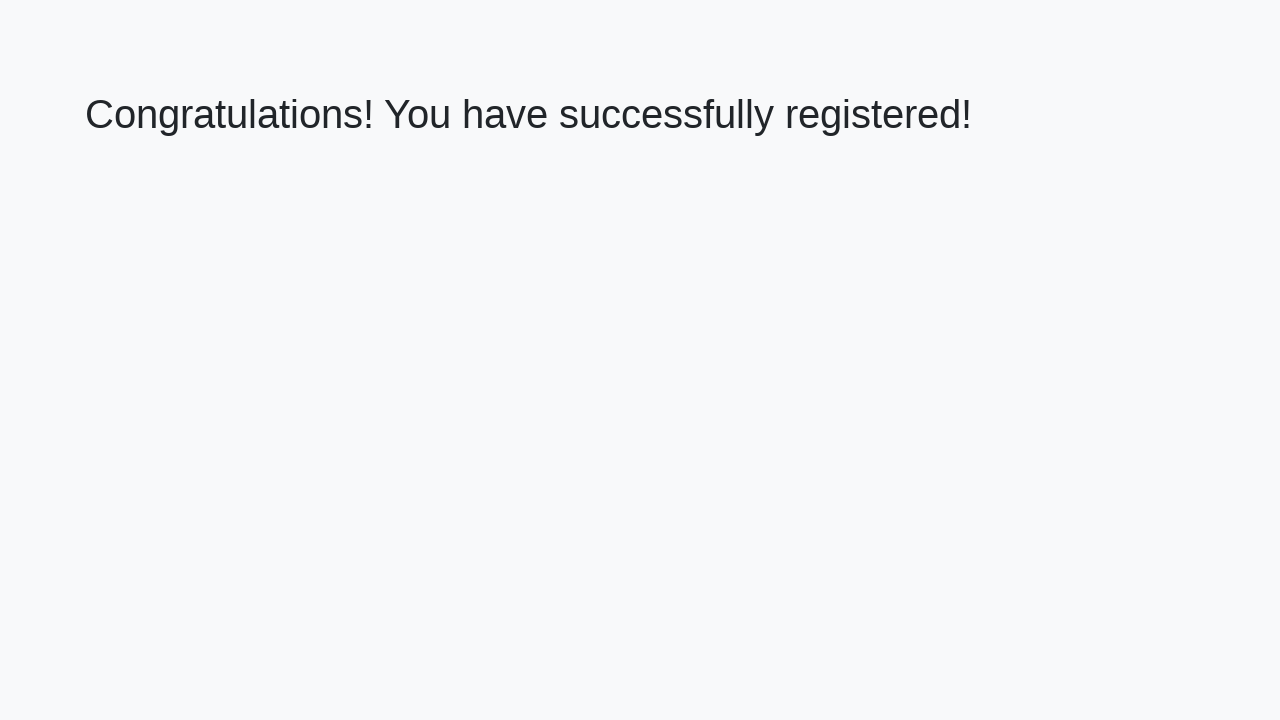